Tests the permanent address field functionality by entering an address, submitting the form, and verifying the output displays the correct permanent address.

Starting URL: https://demoqa.com/text-box/

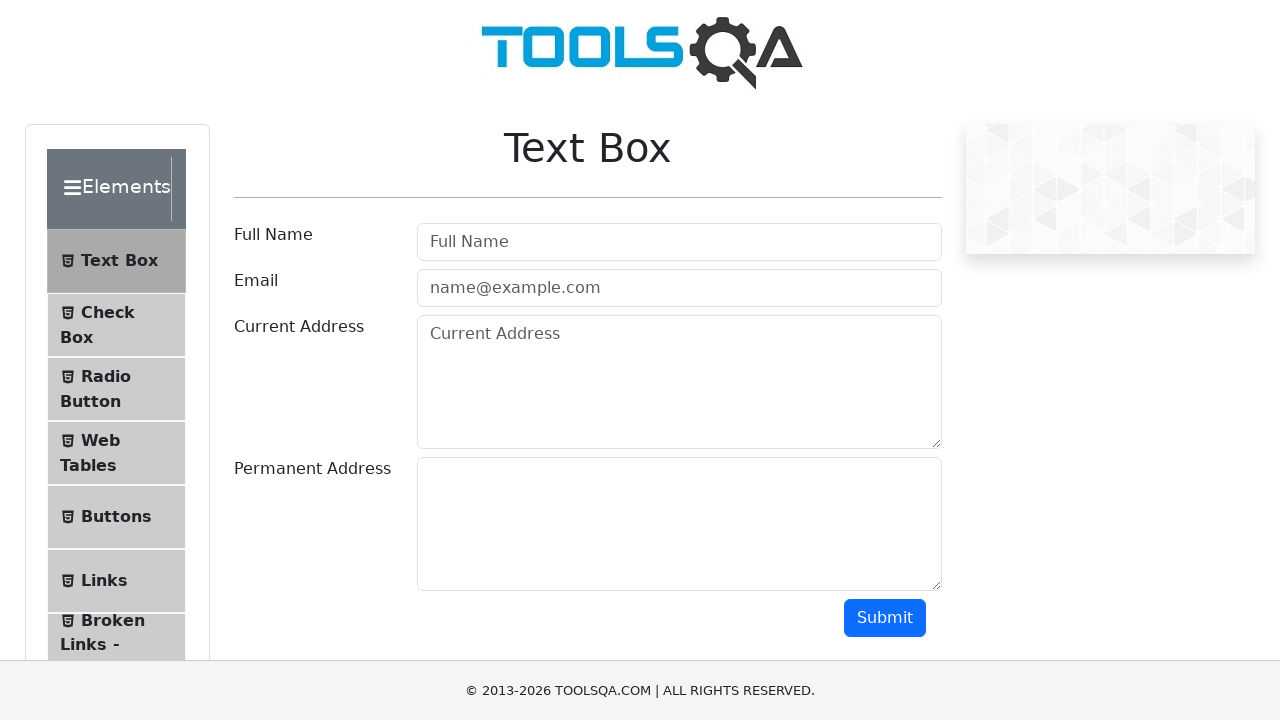

Filled permanent address field with '312 Karasaev str.' on #permanentAddress
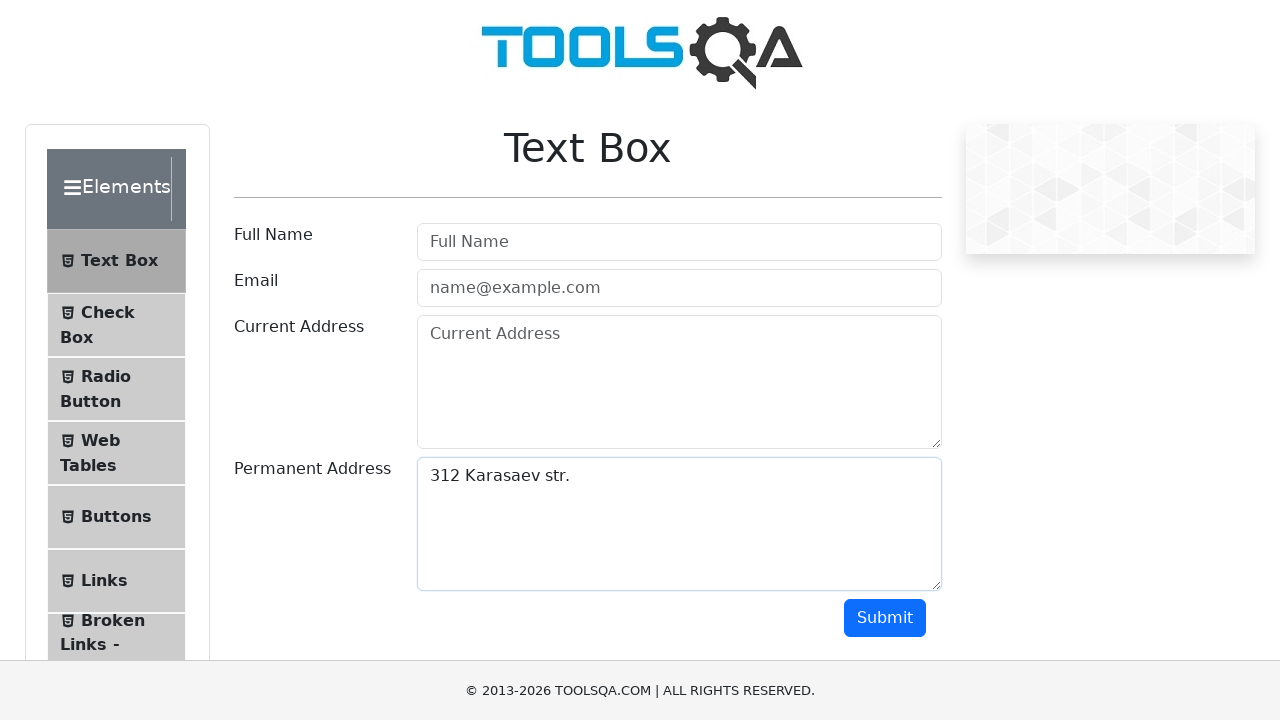

Clicked submit button at (885, 618) on #submit
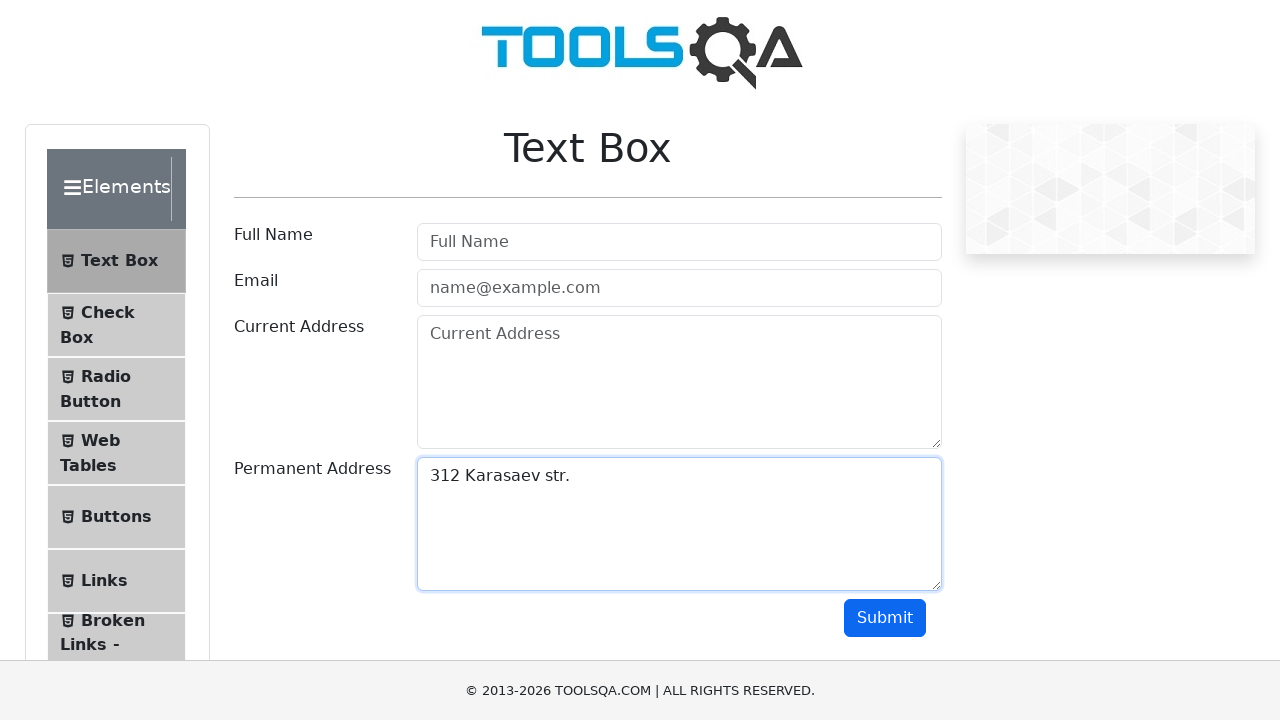

Waited for output permanent address field to appear
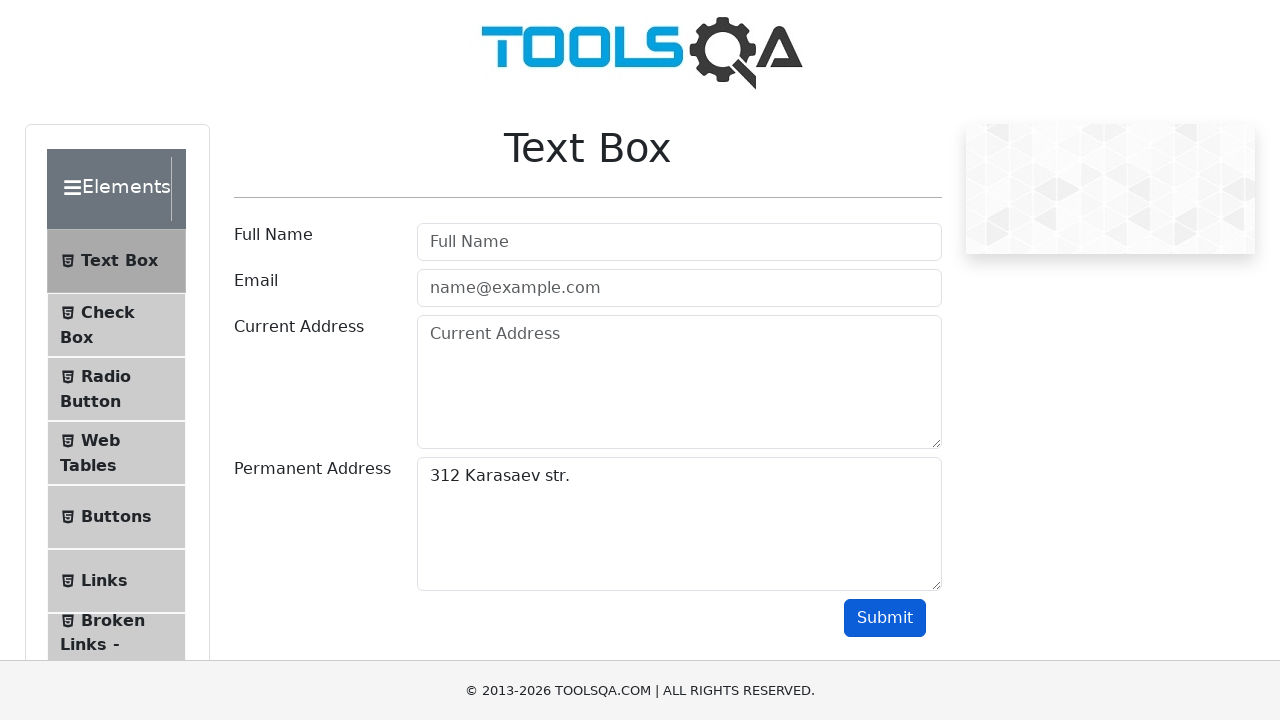

Retrieved permanent address text from output
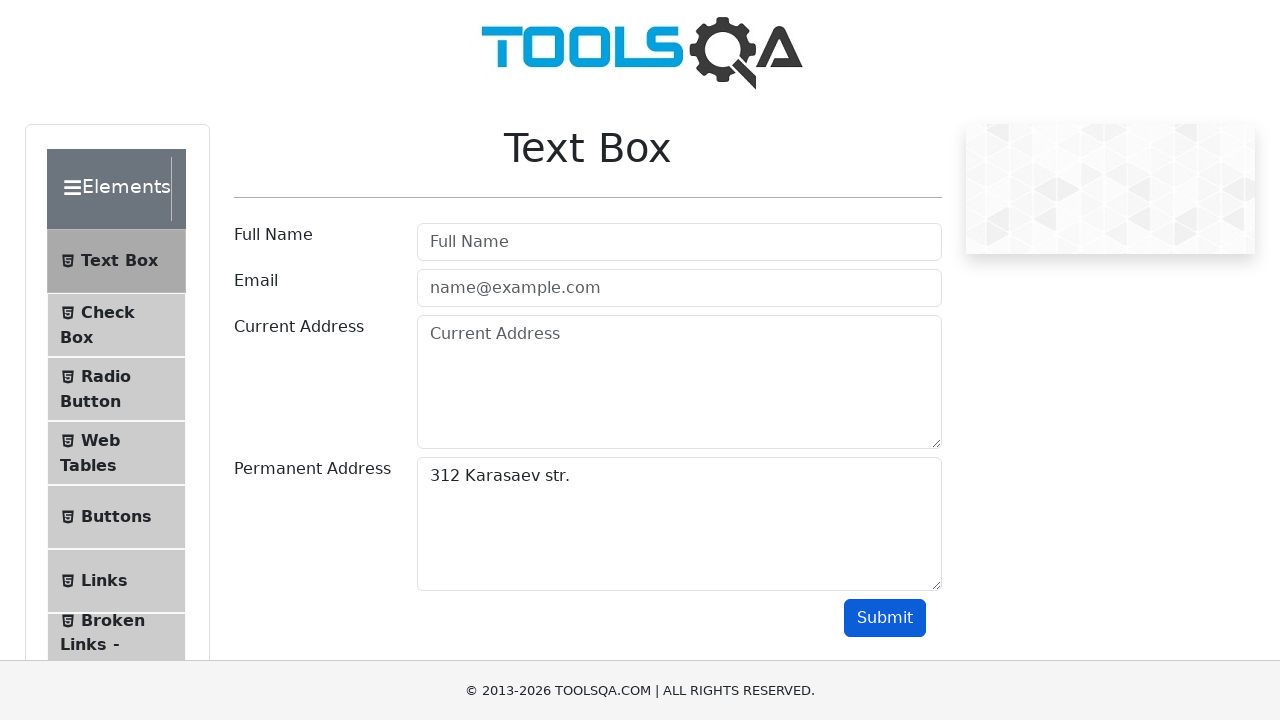

Verified that permanent address output contains '312 Karasaev str.'
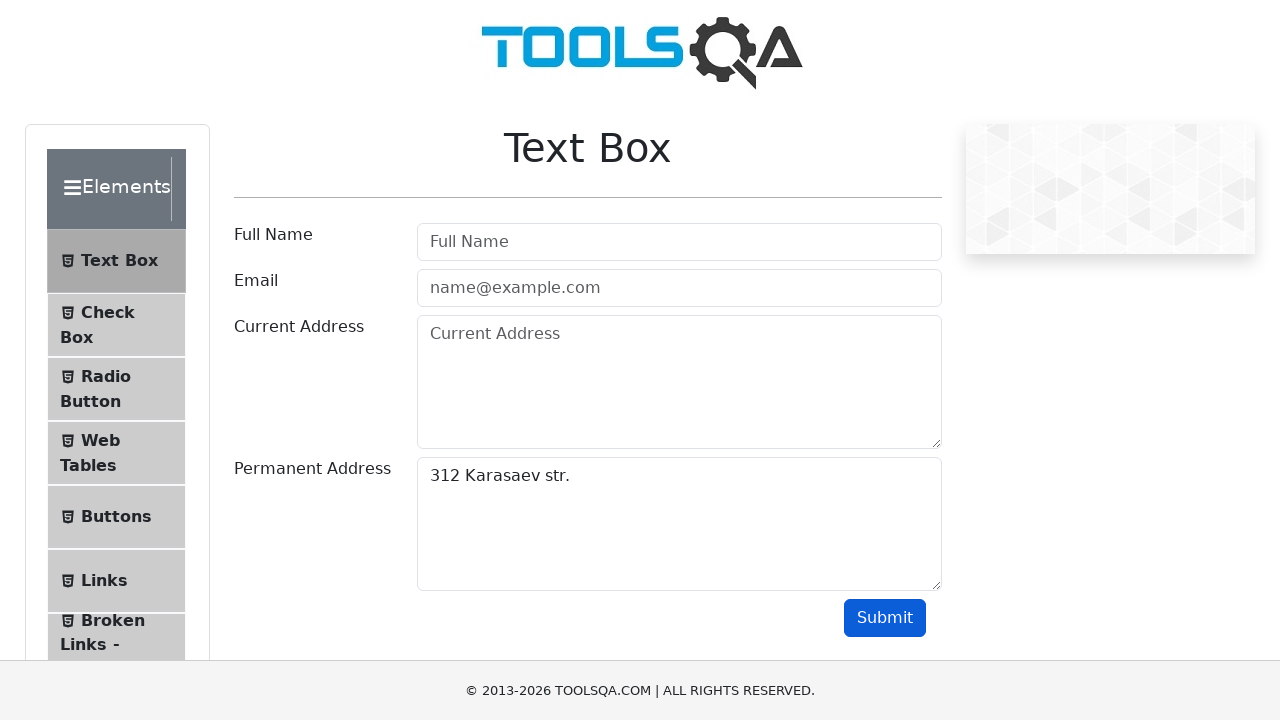

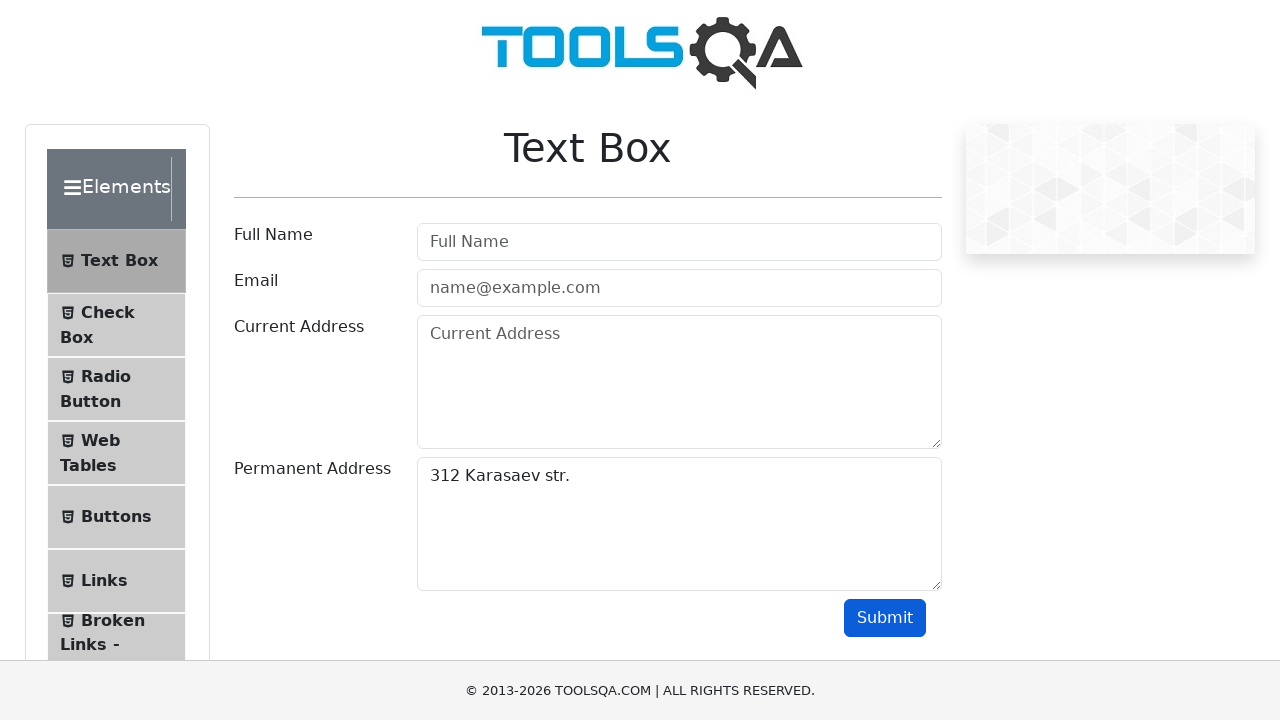